Tests opening the calendar by clicking the "Add another trip" button followed by the "Open calendar" button, then verifies the date picker appears.

Starting URL: https://dequeuniversity.com/demo/mars/

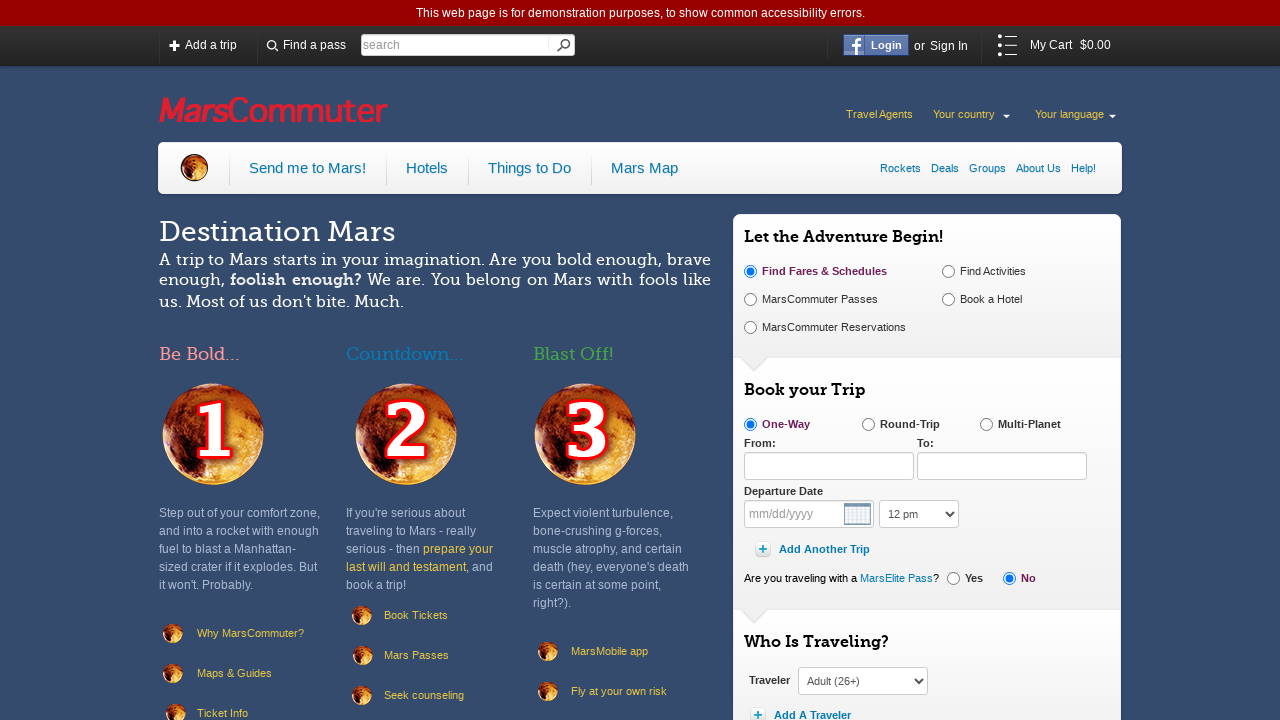

Clicked 'Add another trip' button at (814, 550) on span[class="add-buttons wrapper add-trip add-leg-width"] a
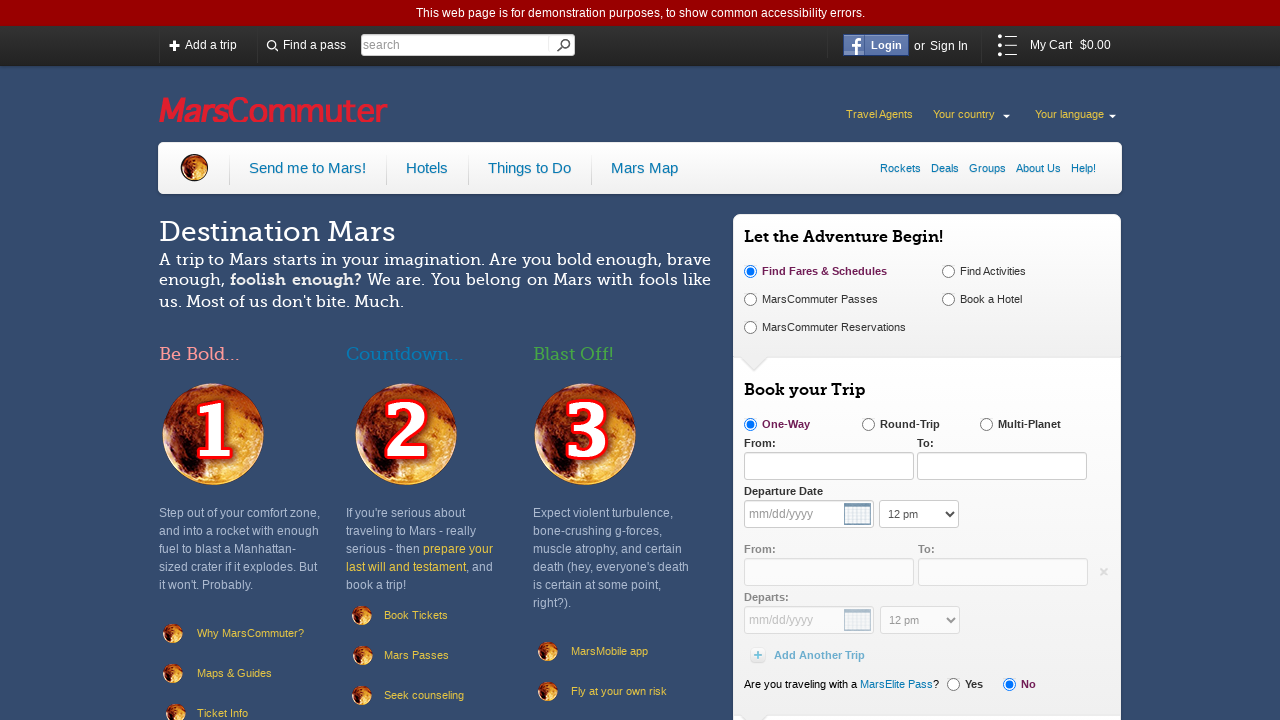

Clicked 'Open calendar' button at (858, 620) on div[class="dynamic"] span[class="wrapper departure-date"] button
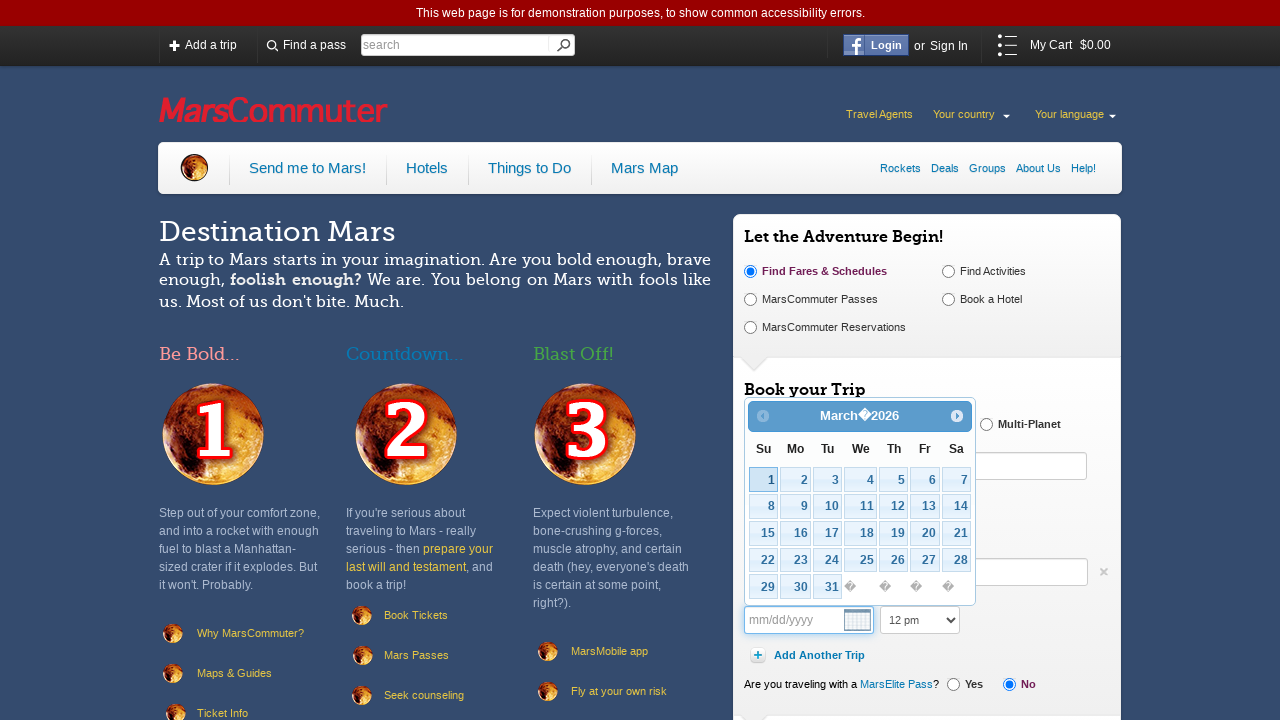

Date picker calendar appeared
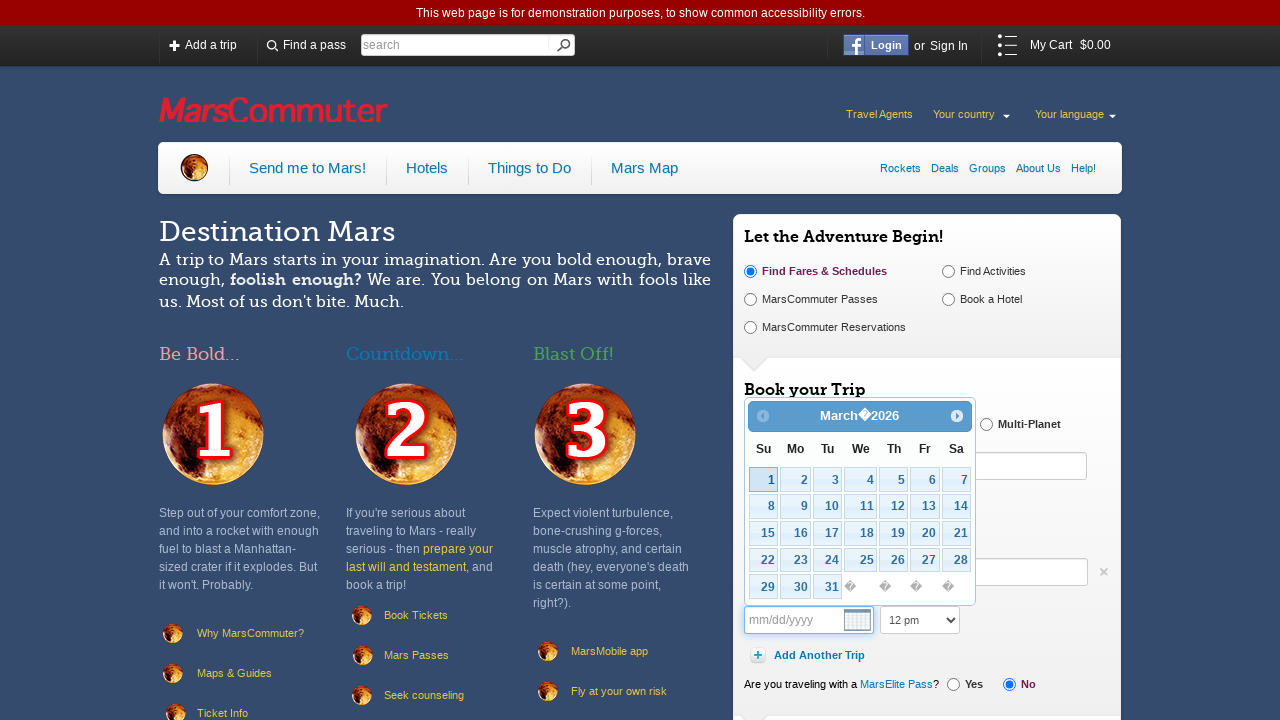

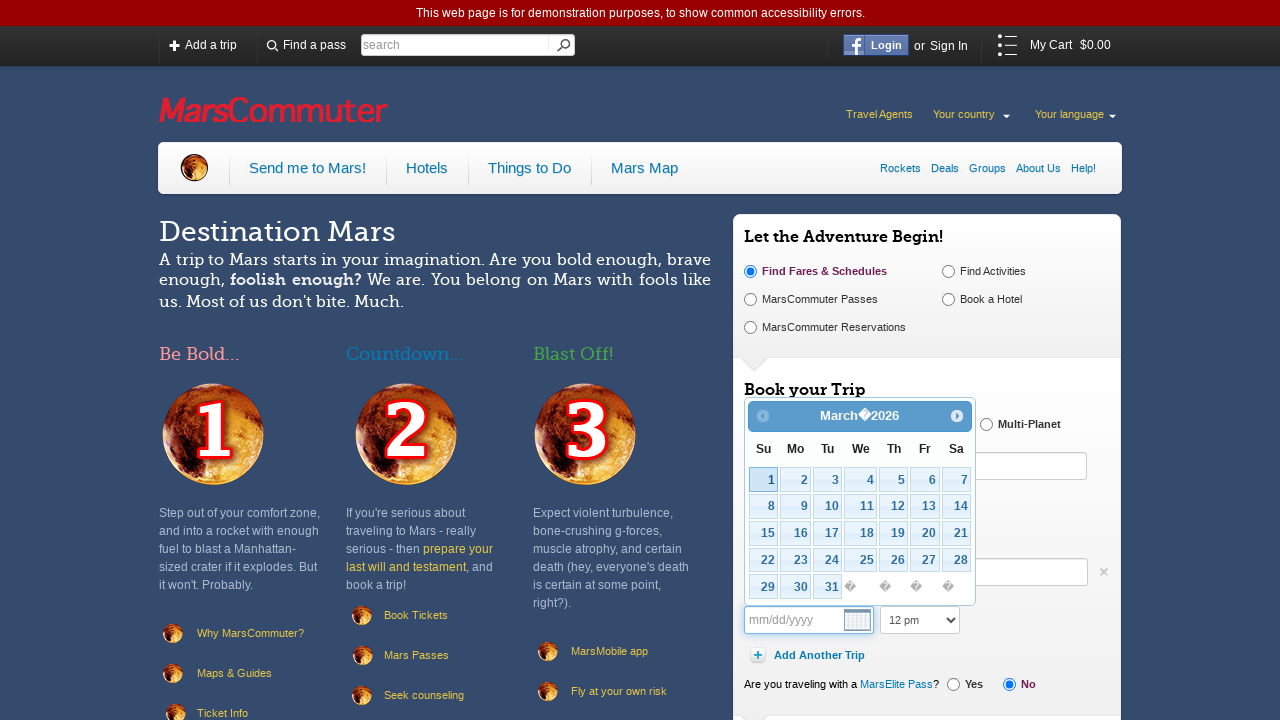